Navigates to Team page and verifies the names of site creators

Starting URL: http://www.99-bottles-of-beer.net/

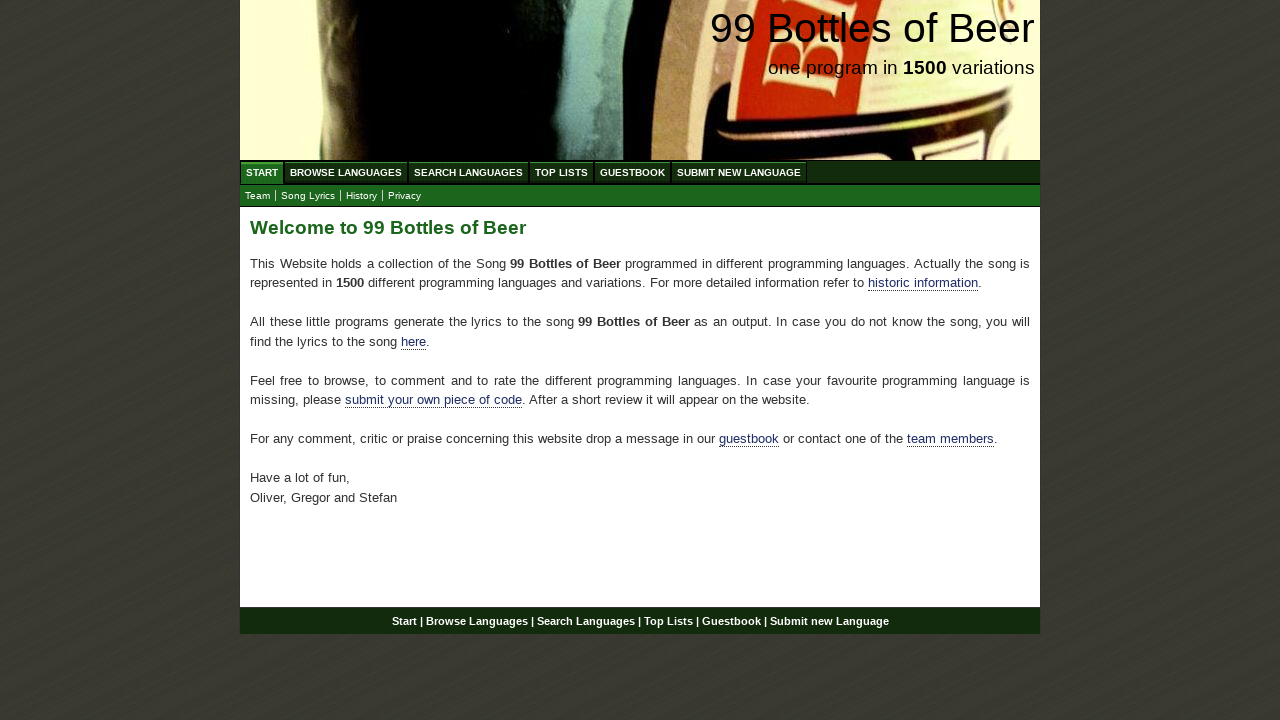

Clicked on Team link at (258, 196) on xpath=//a[text()='Team']
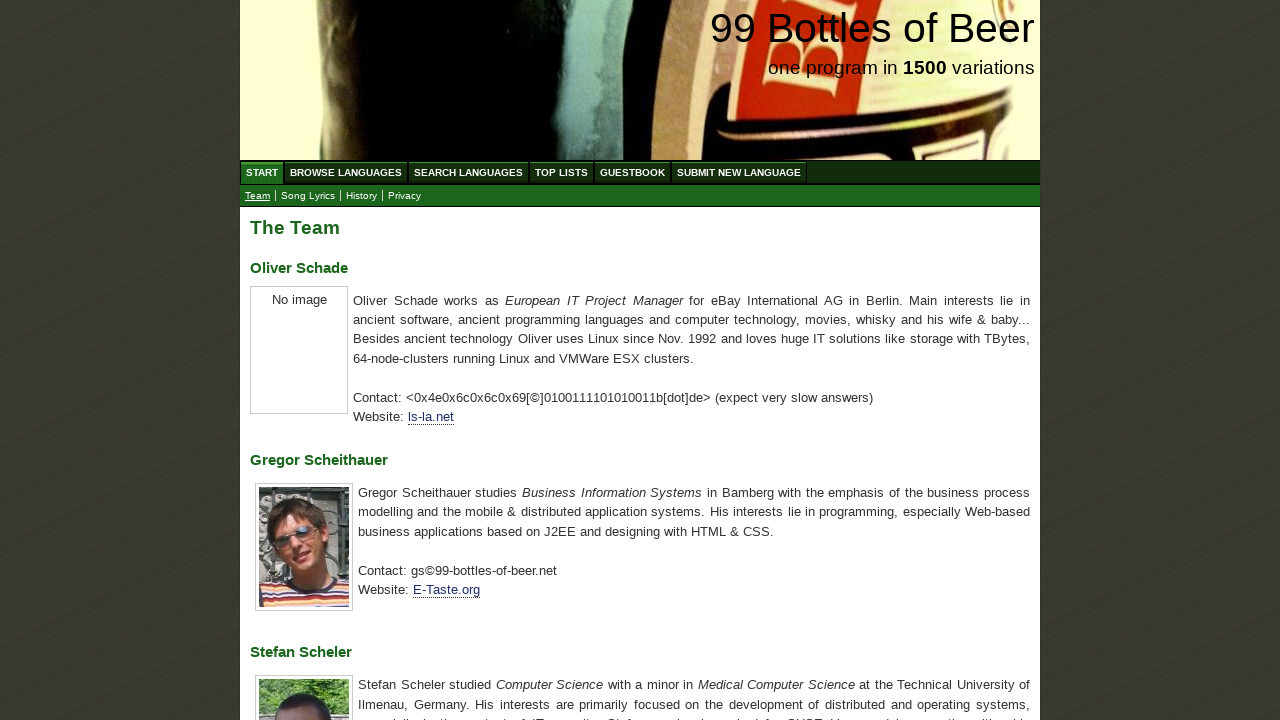

Waited for creator names (h3 elements) to load
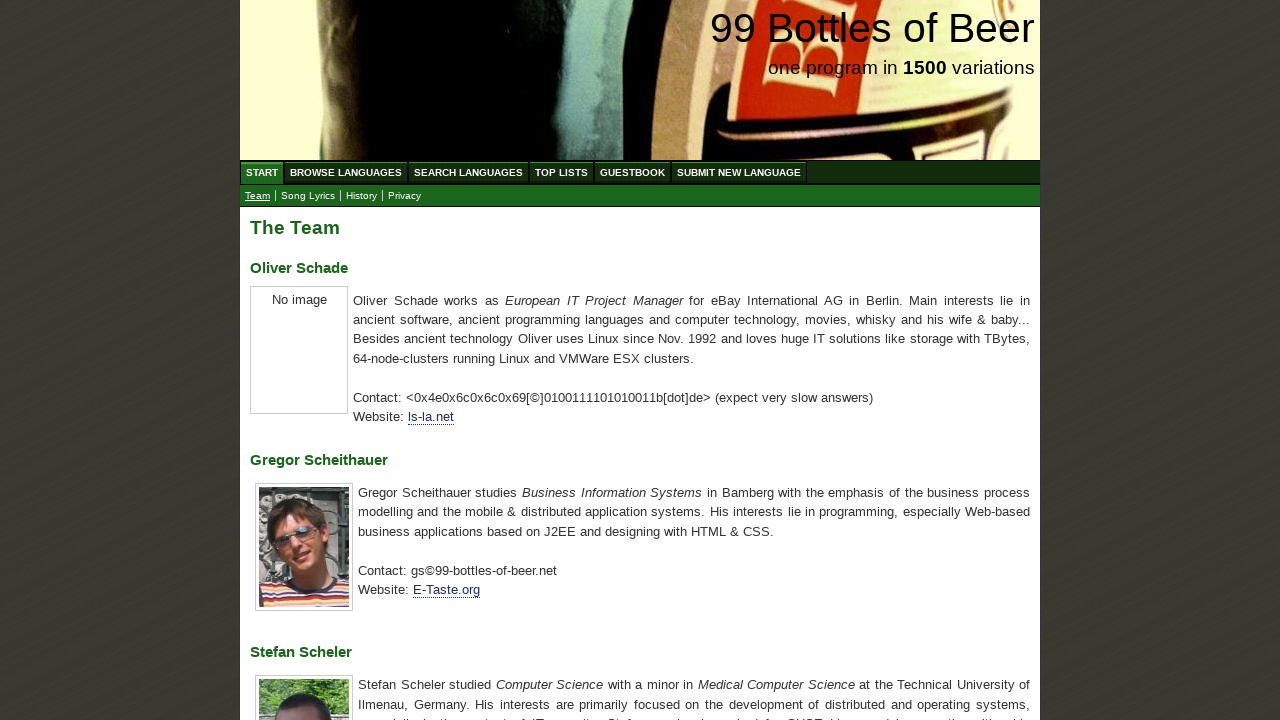

Located all h3 elements containing creator names
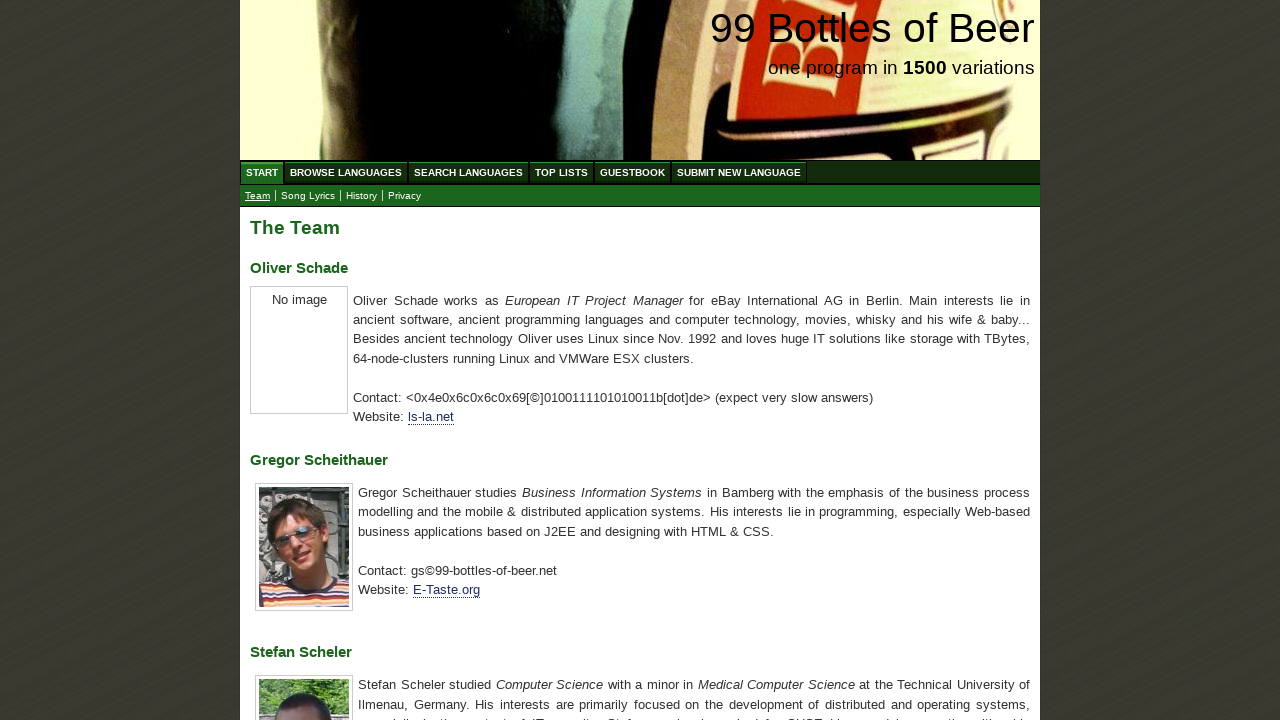

Extracted creator names: ['Oliver Schade', 'Gregor Scheithauer', 'Stefan Scheler']
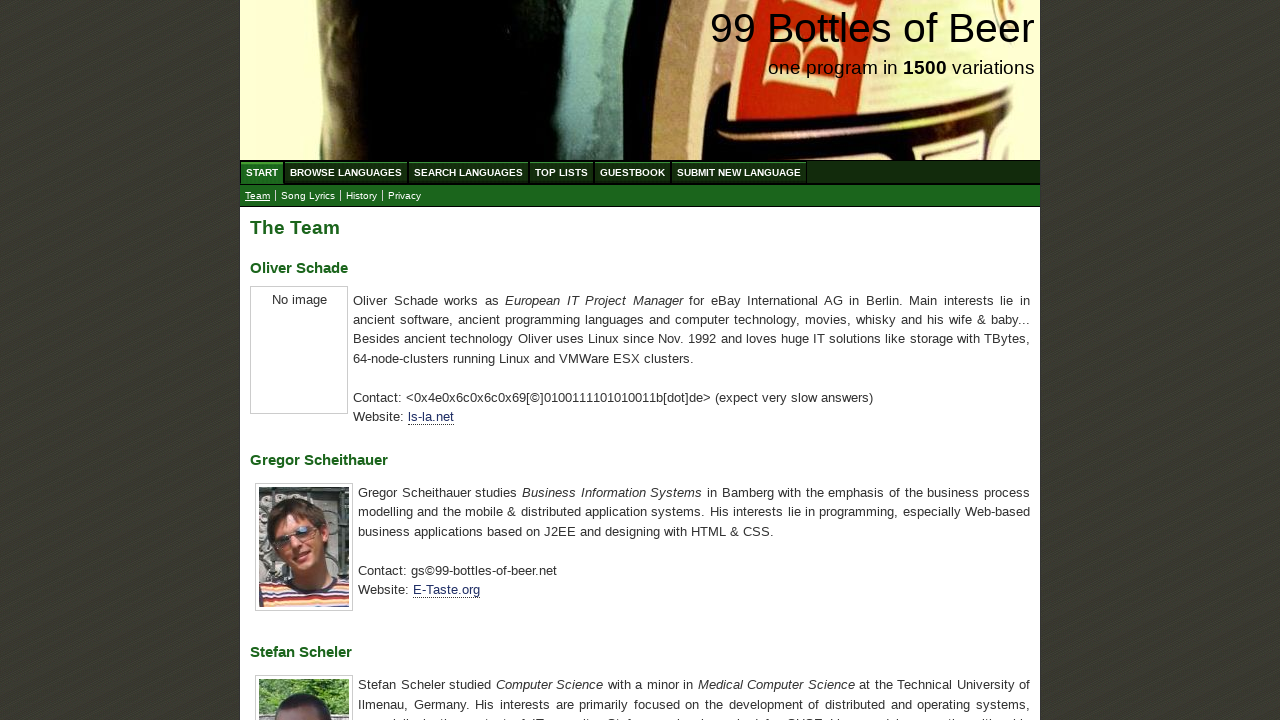

Verified that creator names match expected team members
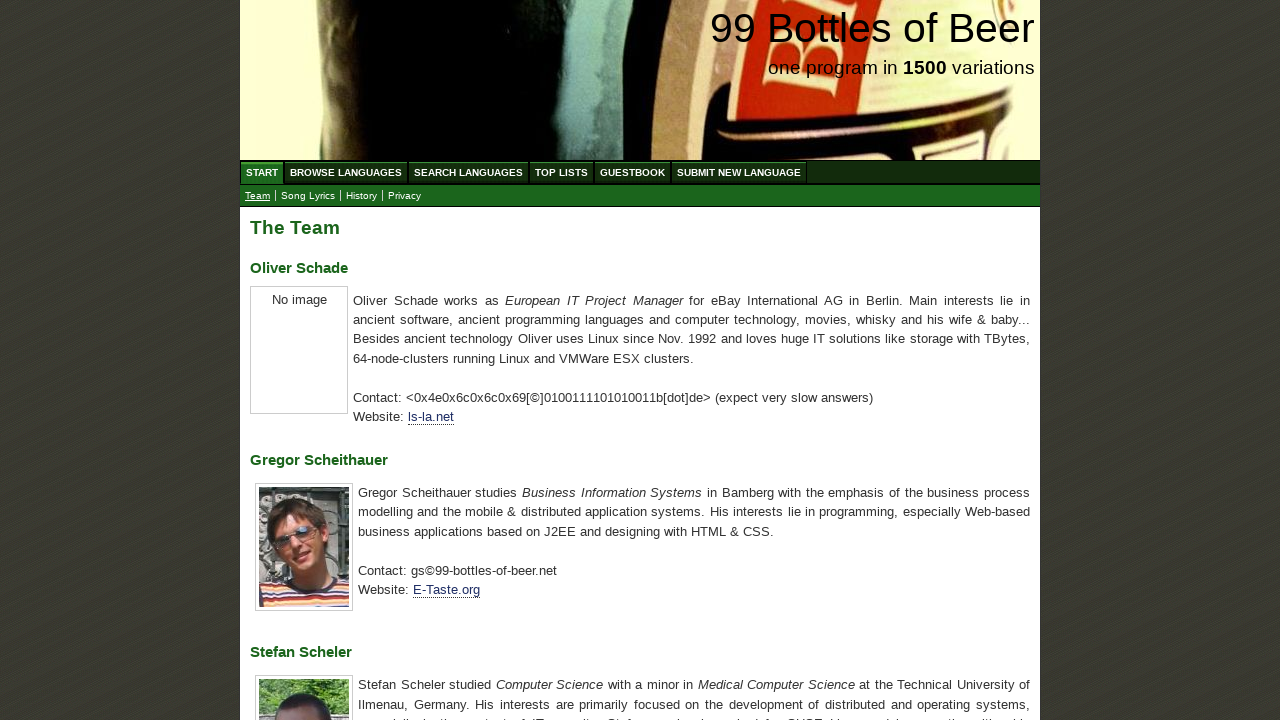

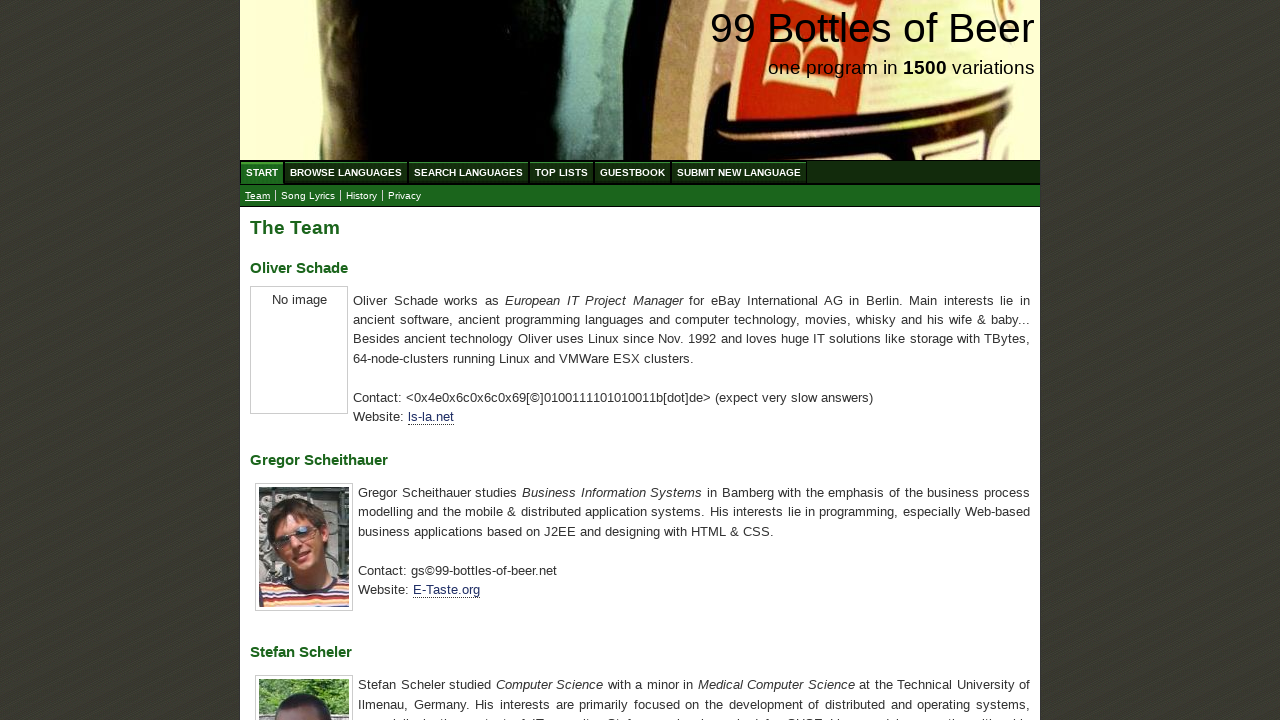